Tests browser dialog/popup handling by setting up a dialog handler and clicking a confirm button.

Starting URL: https://rahulshettyacademy.com/AutomationPractice/

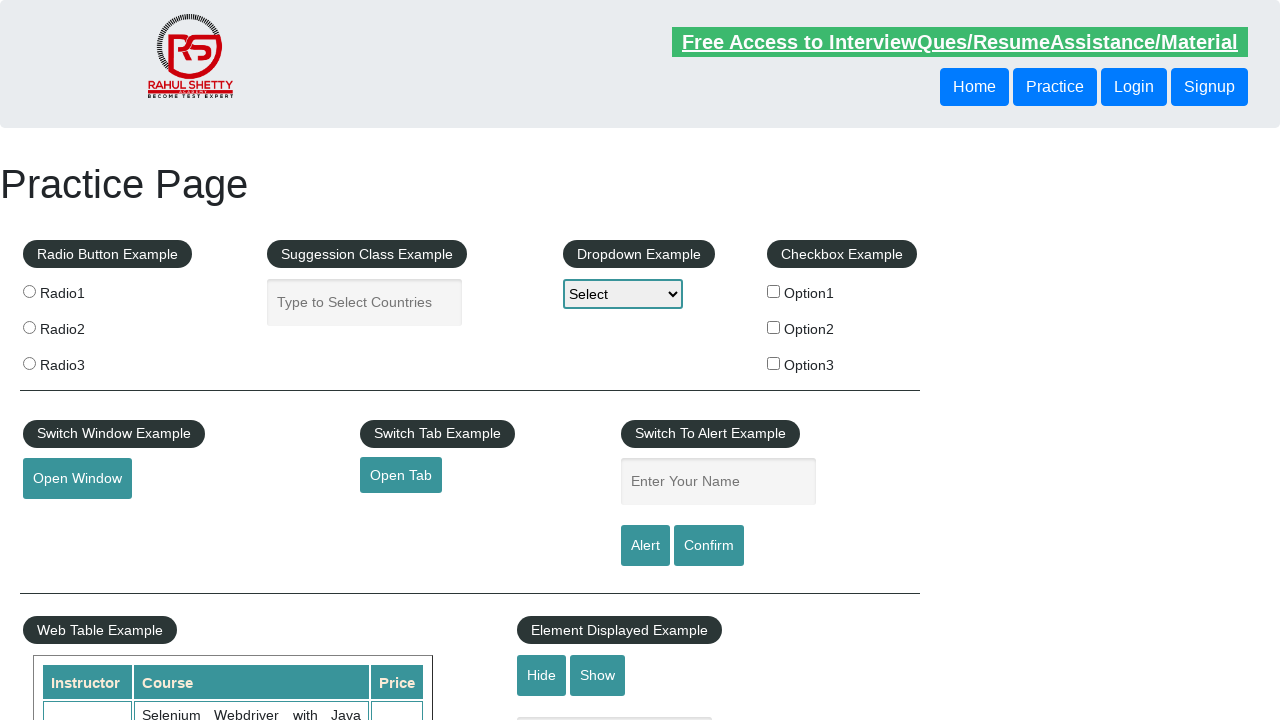

Set up dialog handler to automatically accept dialogs
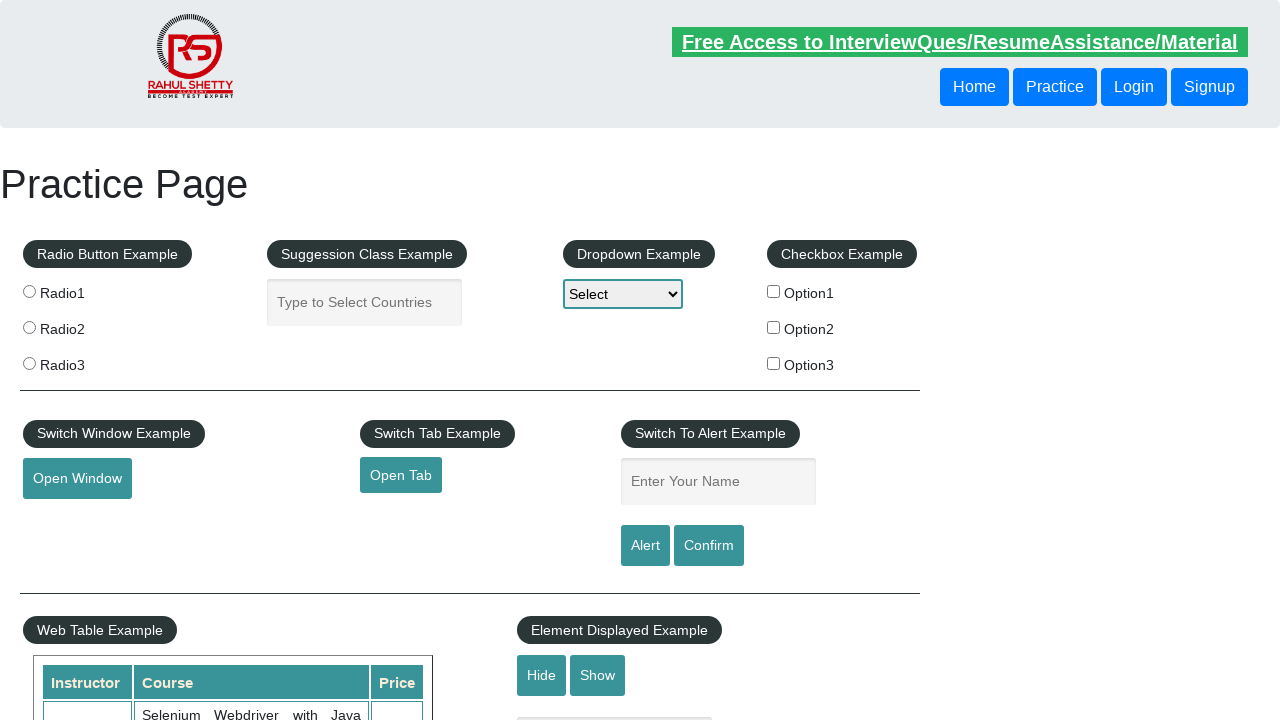

Clicked confirm button to trigger browser dialog at (709, 546) on #confirmbtn
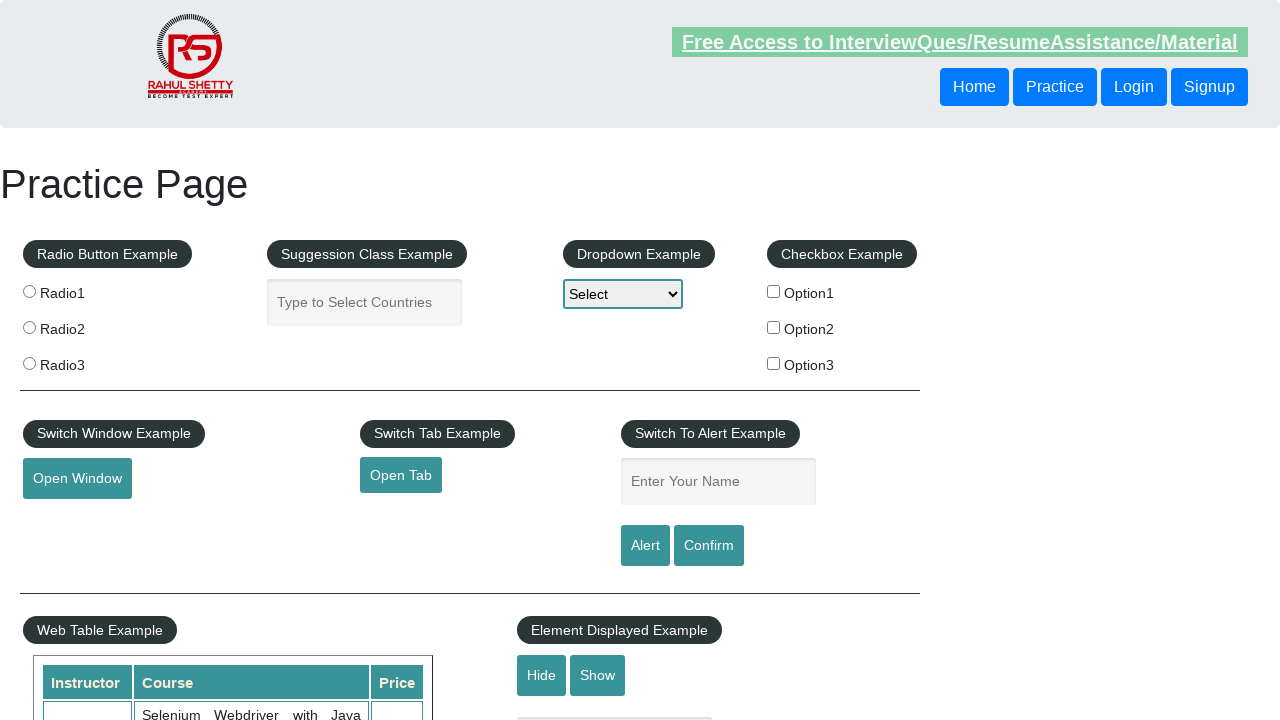

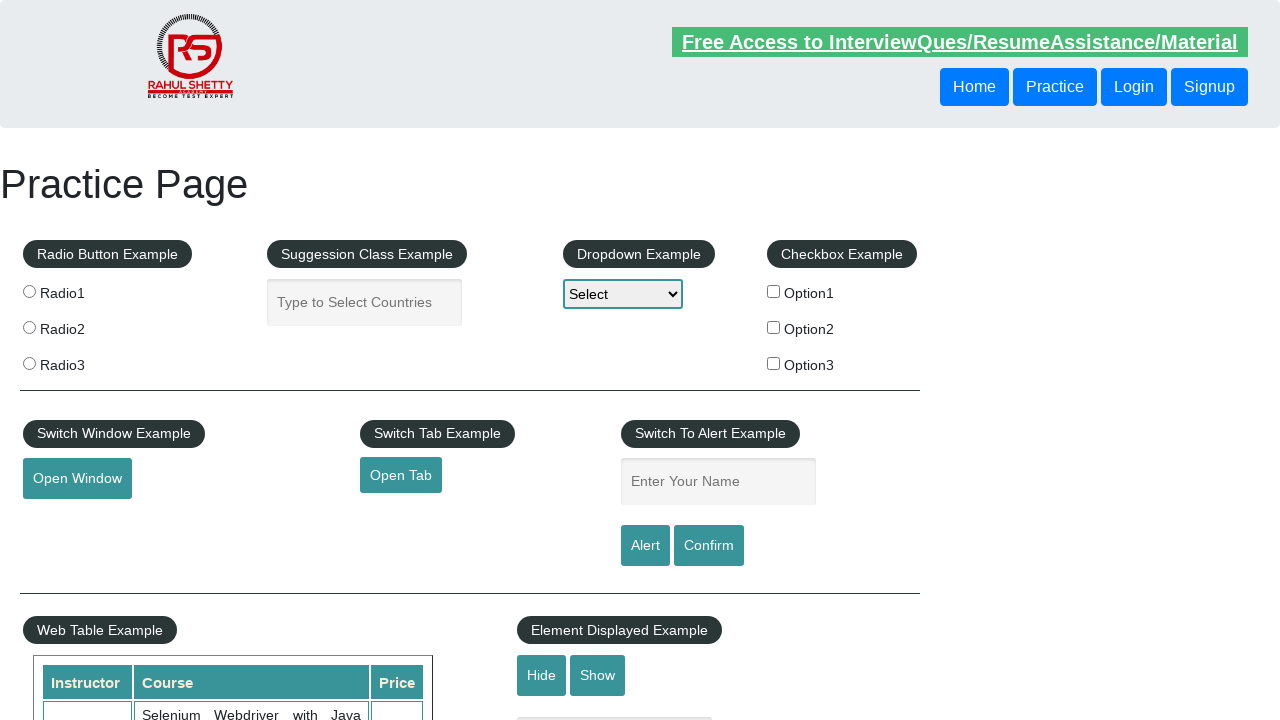